Navigates to an e-commerce shop page, waits for products to load, then clicks through pagination to navigate to subsequent pages and verifies products are displayed on each page.

Starting URL: https://scrapeme.live/shop/

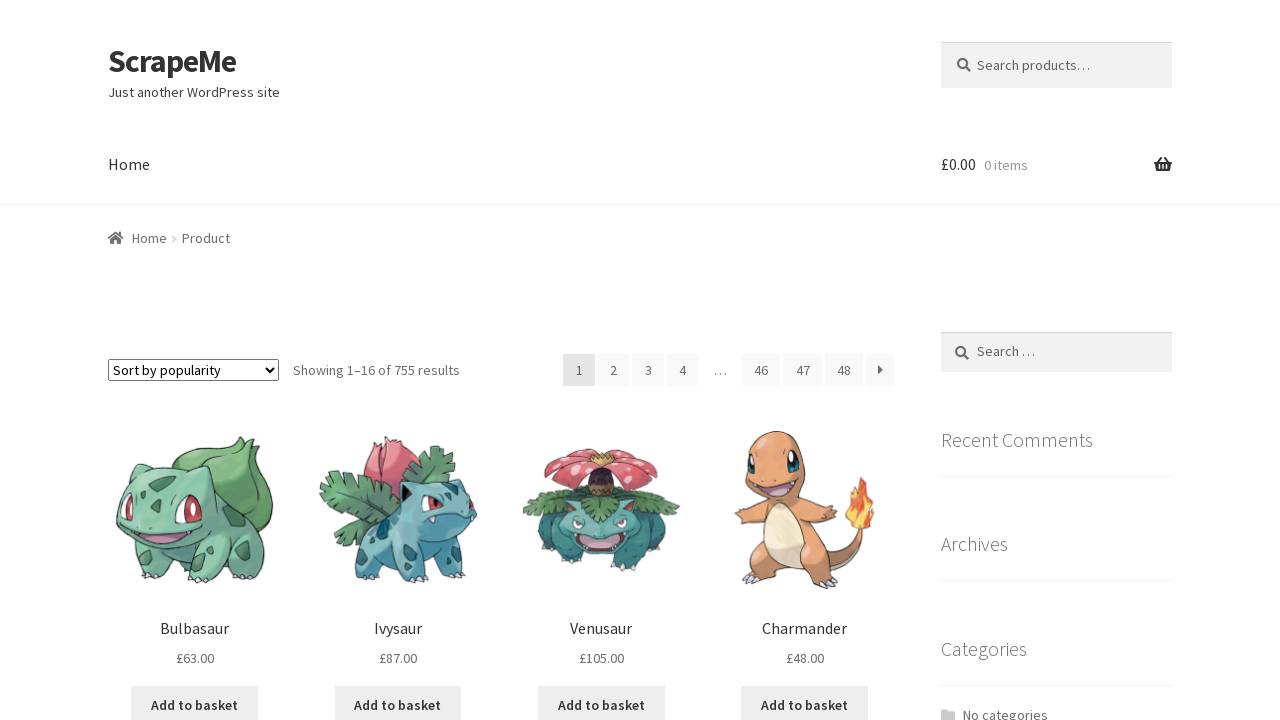

Waited for product listings to load on initial page
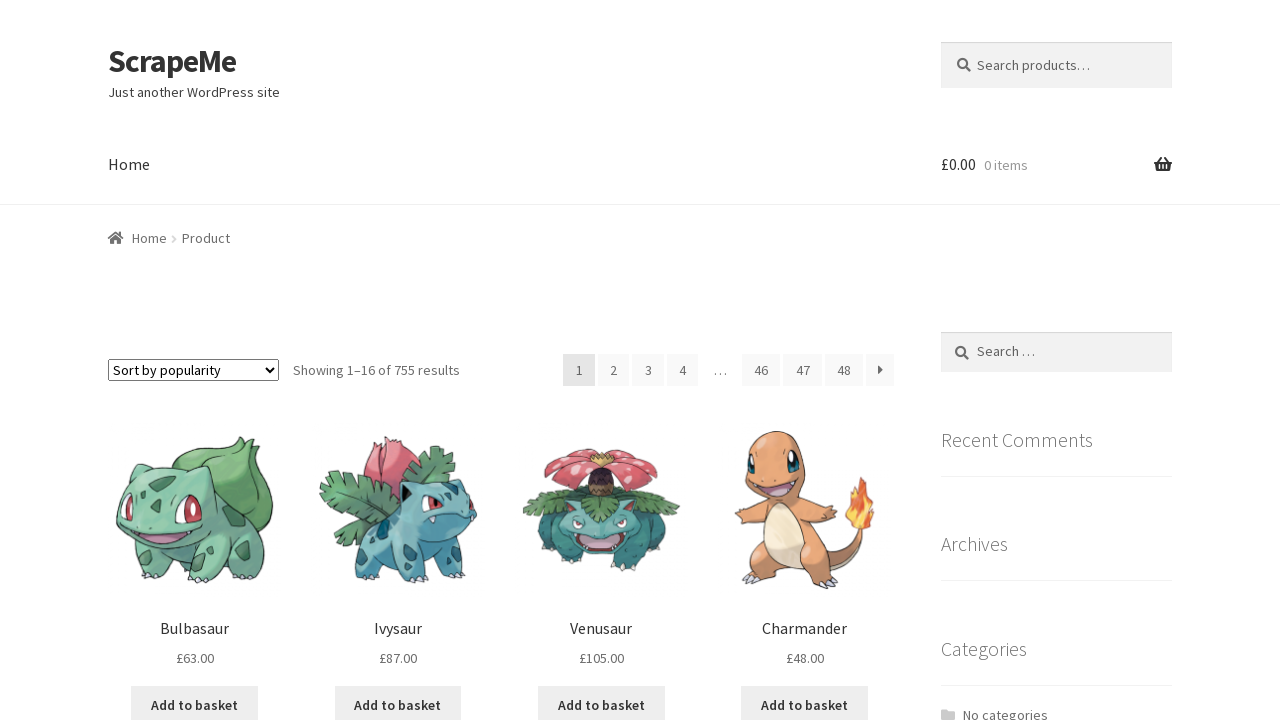

Clicked next page arrow button to navigate to subsequent page at (880, 399) on text=→ >> nth=1
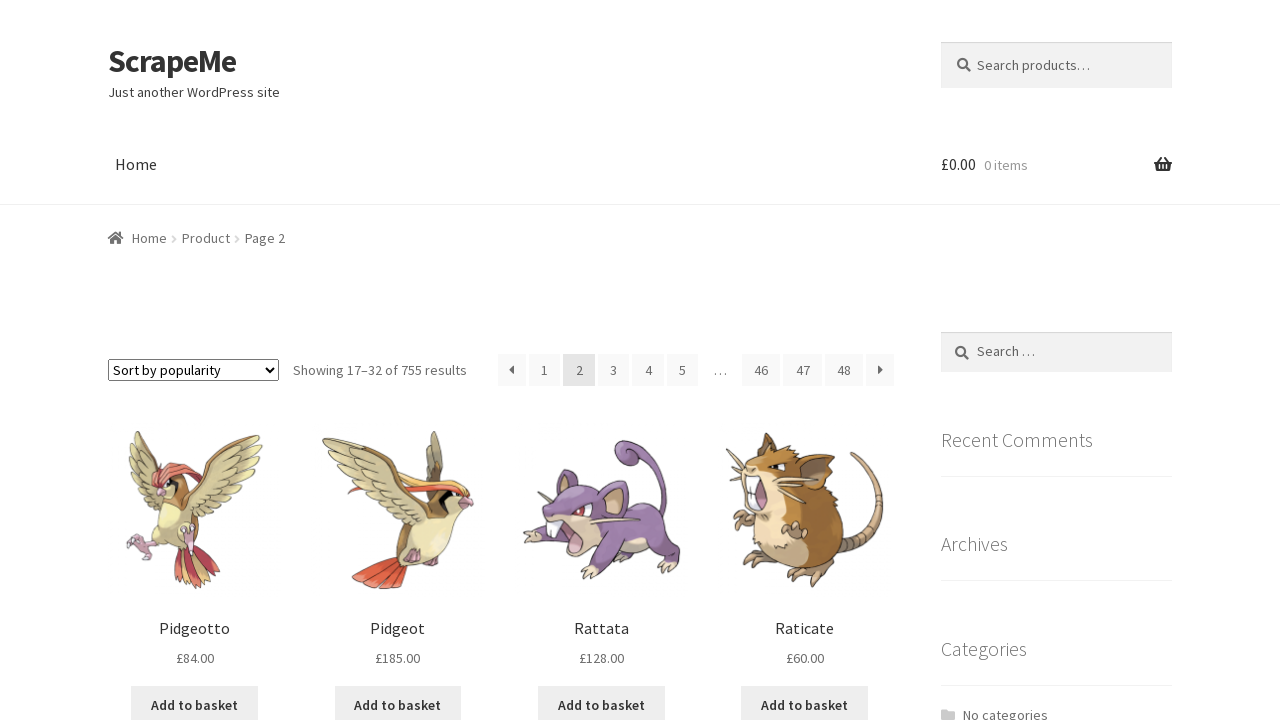

Waited for products to load on new page
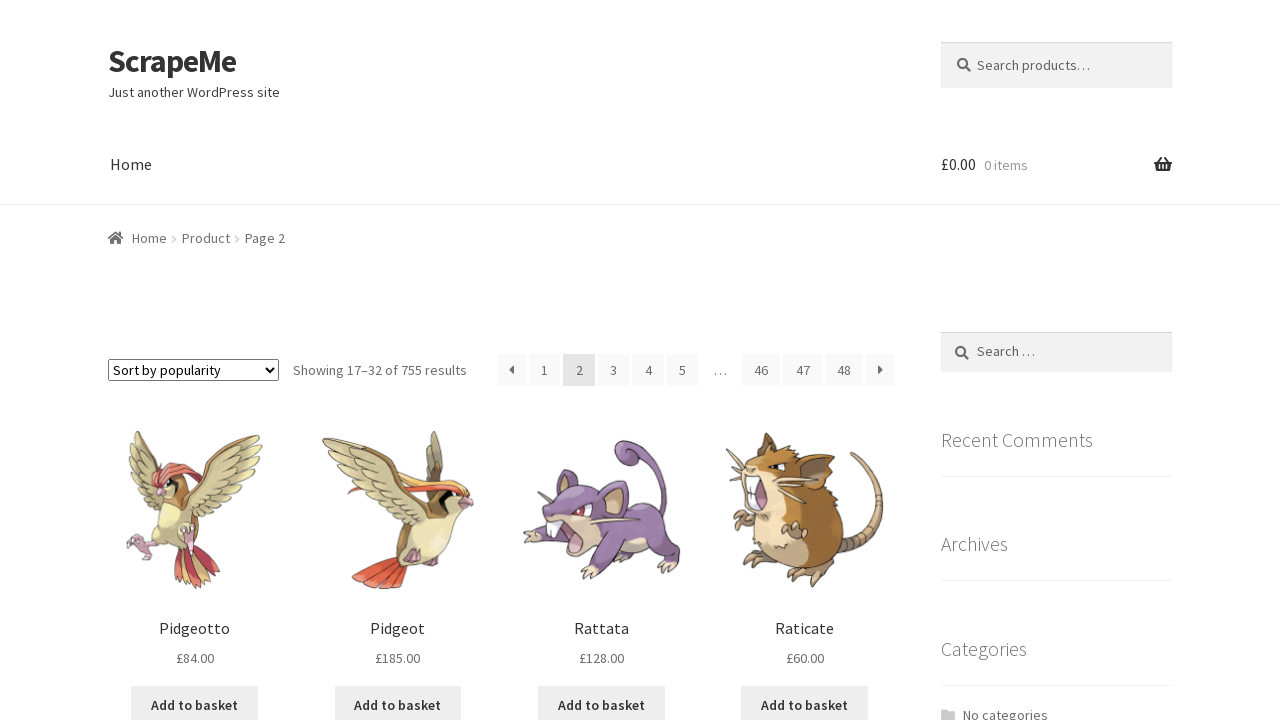

Clicked next page arrow button to navigate to subsequent page at (880, 399) on text=→ >> nth=1
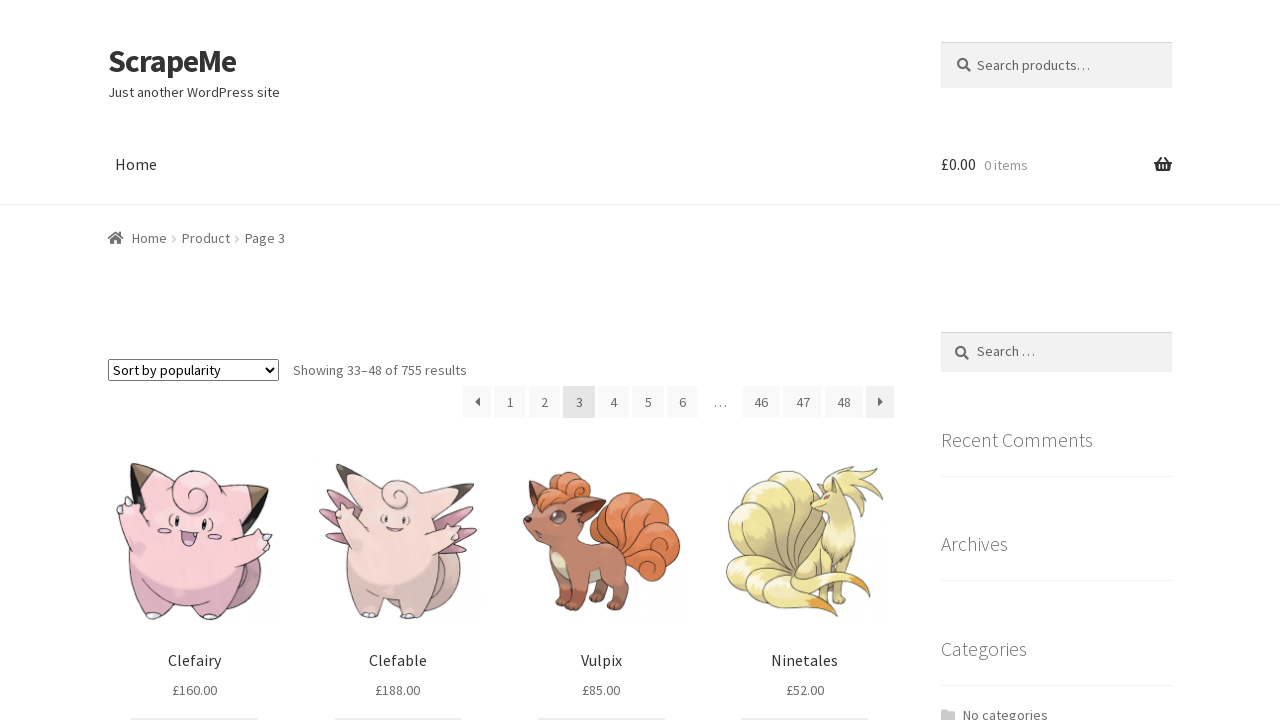

Waited for products to load on new page
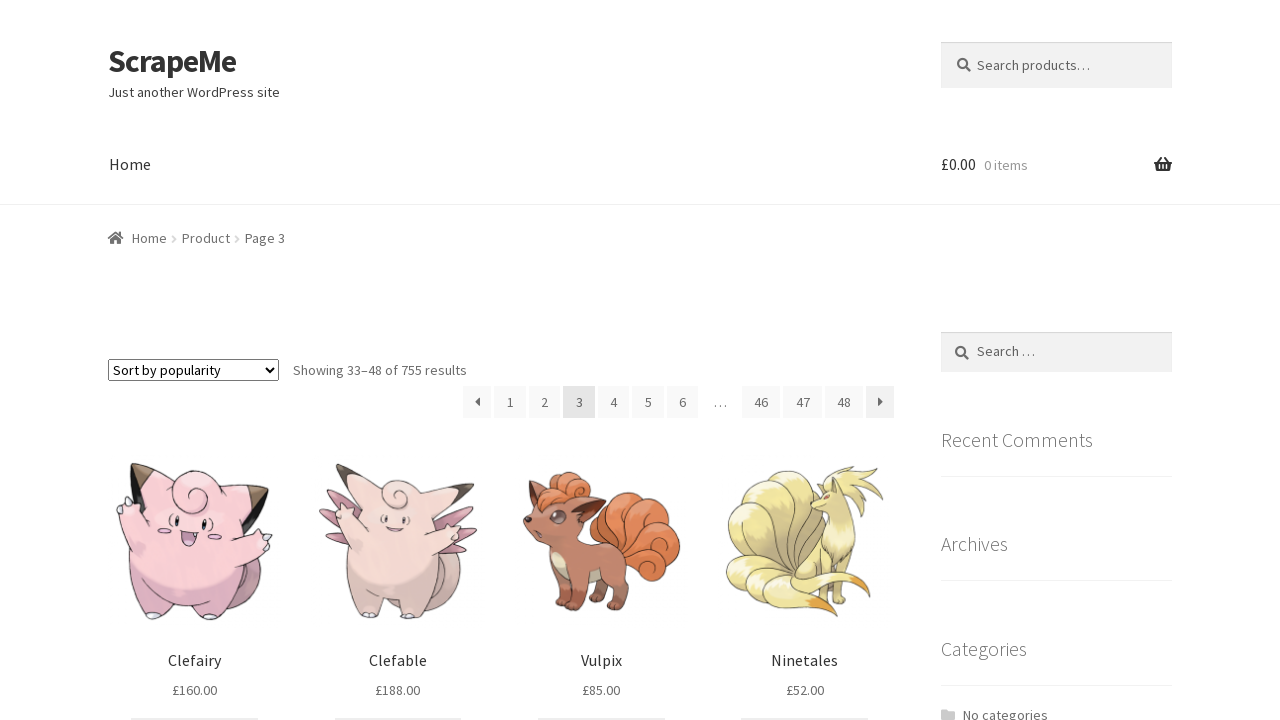

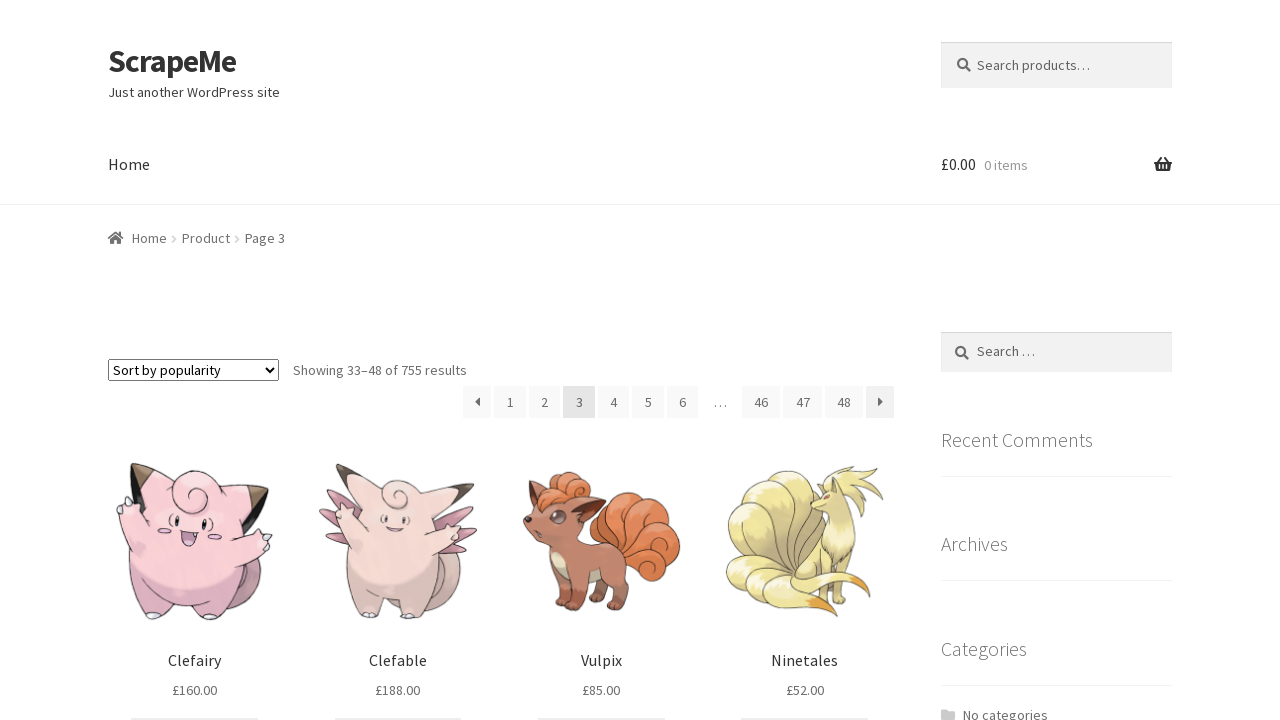